Tests different types of JavaScript alerts (simple alert, confirm dialog, and prompt dialog) by accepting, dismissing, and entering text into them

Starting URL: https://letcode.in/alert

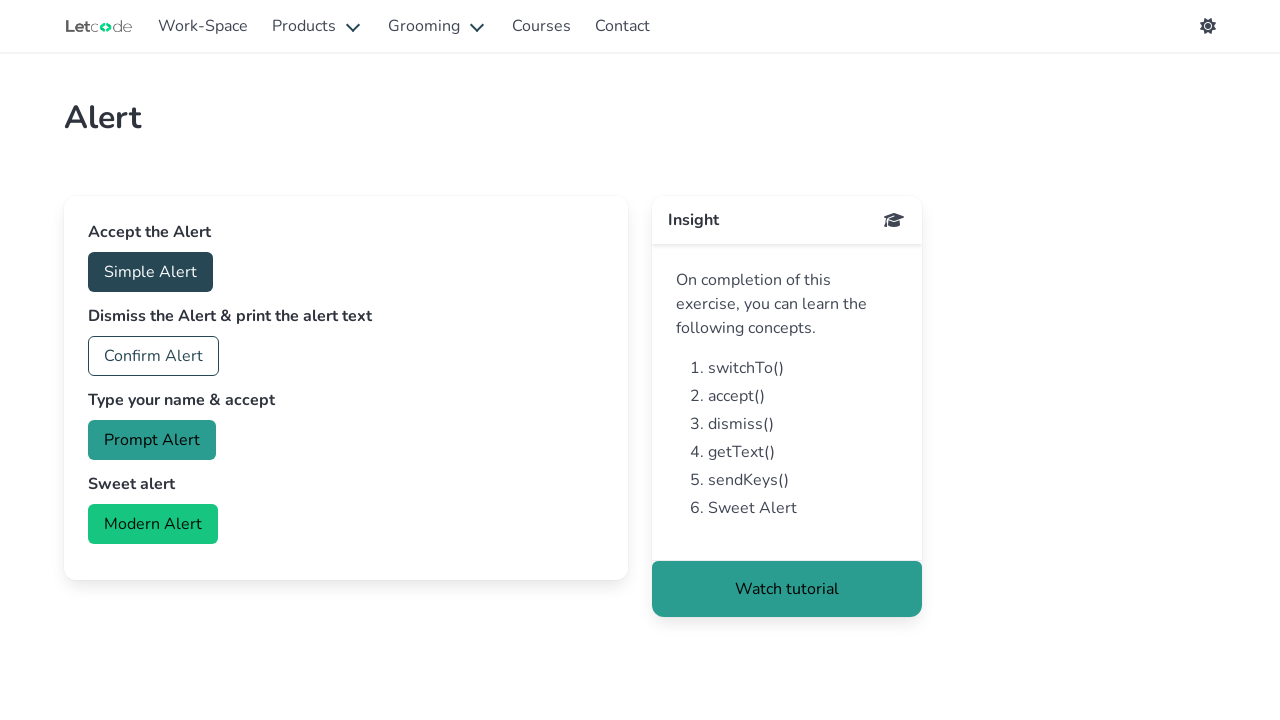

Clicked button to trigger simple alert at (150, 272) on #accept
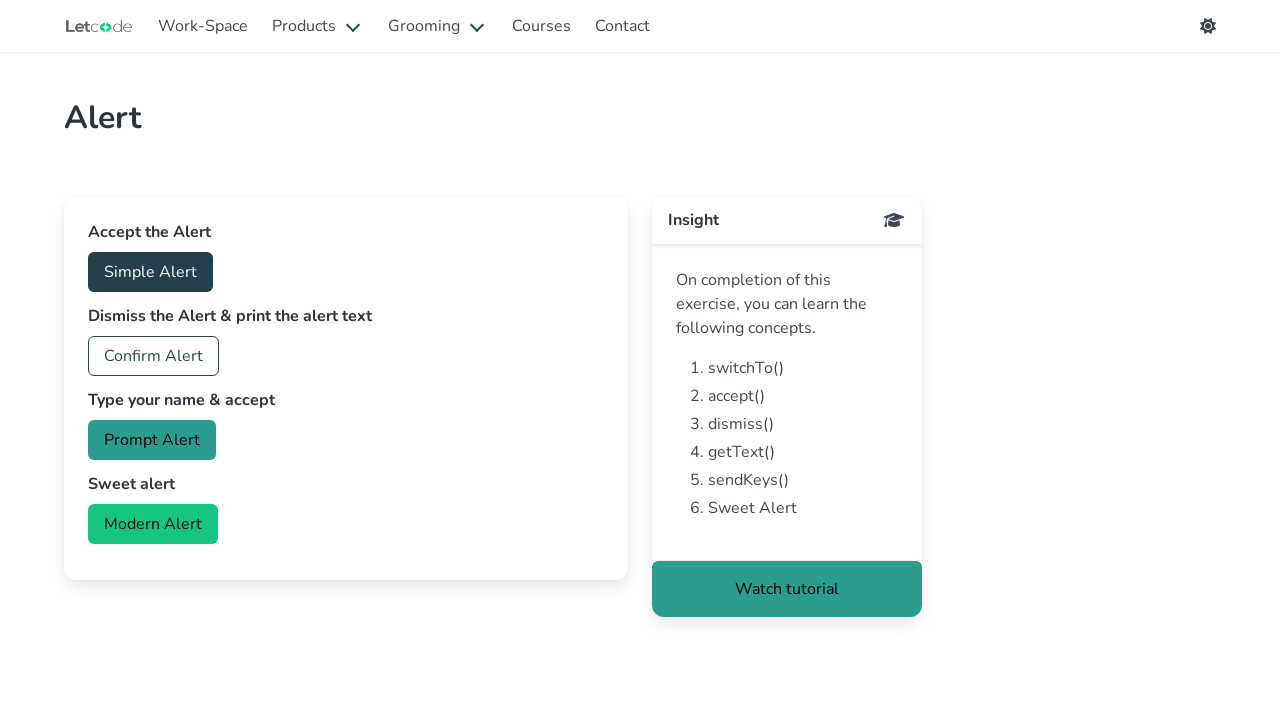

Set up dialog handler to accept alerts
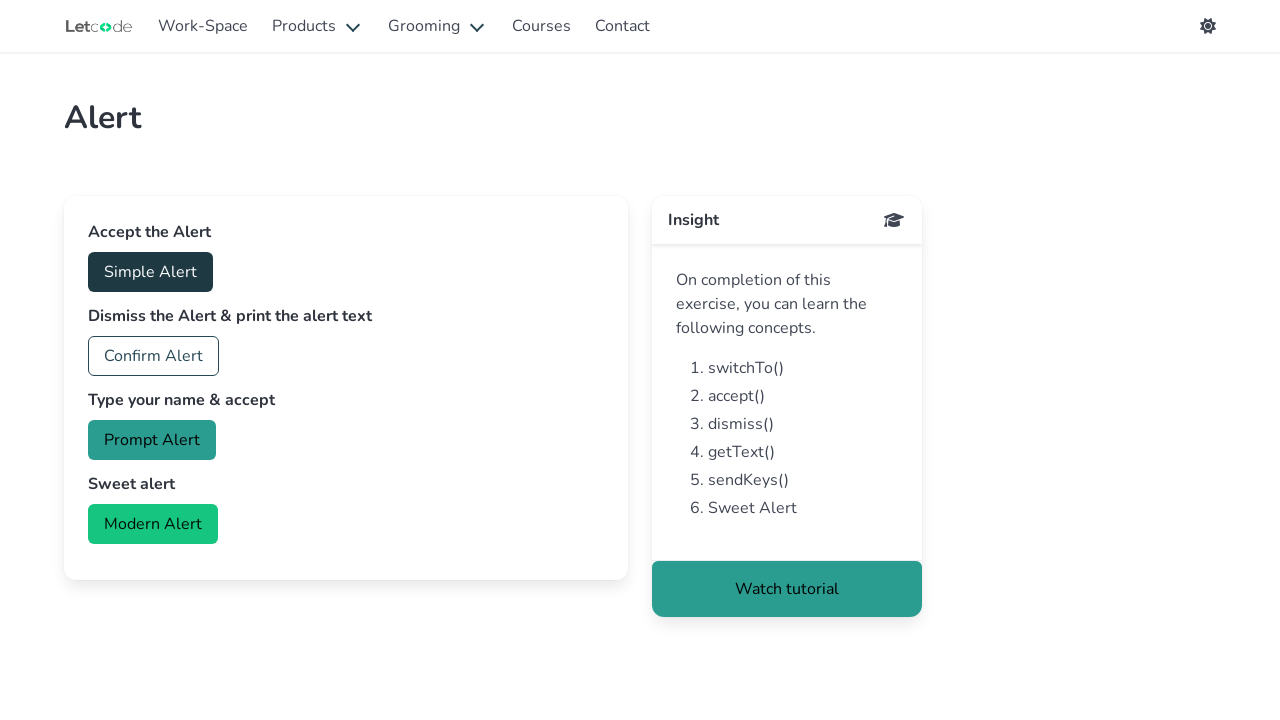

Waited 500ms for simple alert to be handled
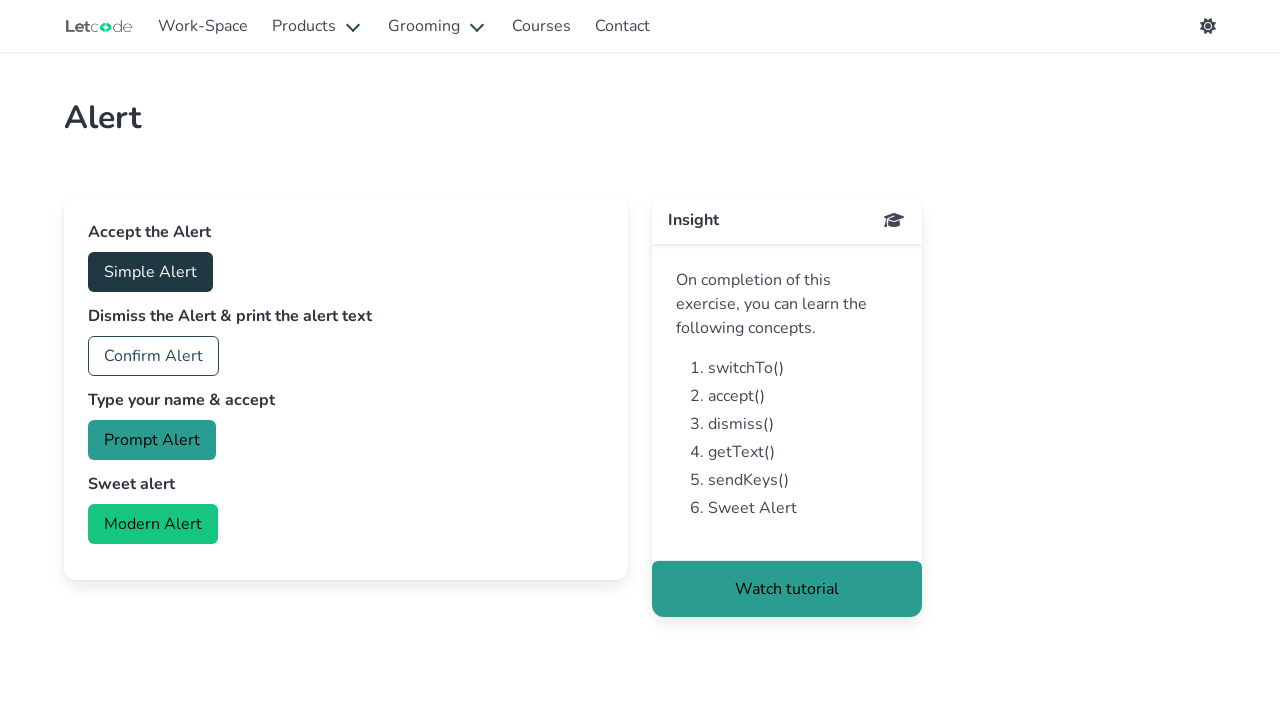

Clicked button to trigger confirm dialog at (154, 356) on #confirm
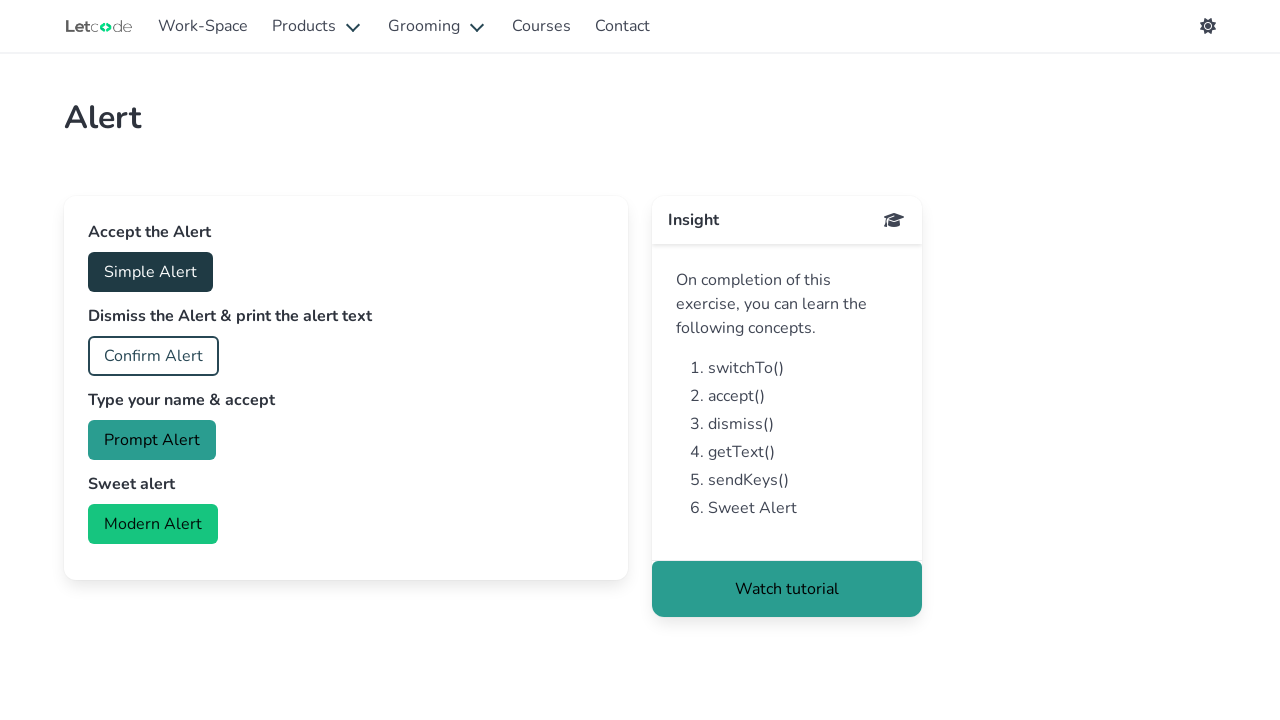

Set up dialog handler to dismiss confirm dialogs
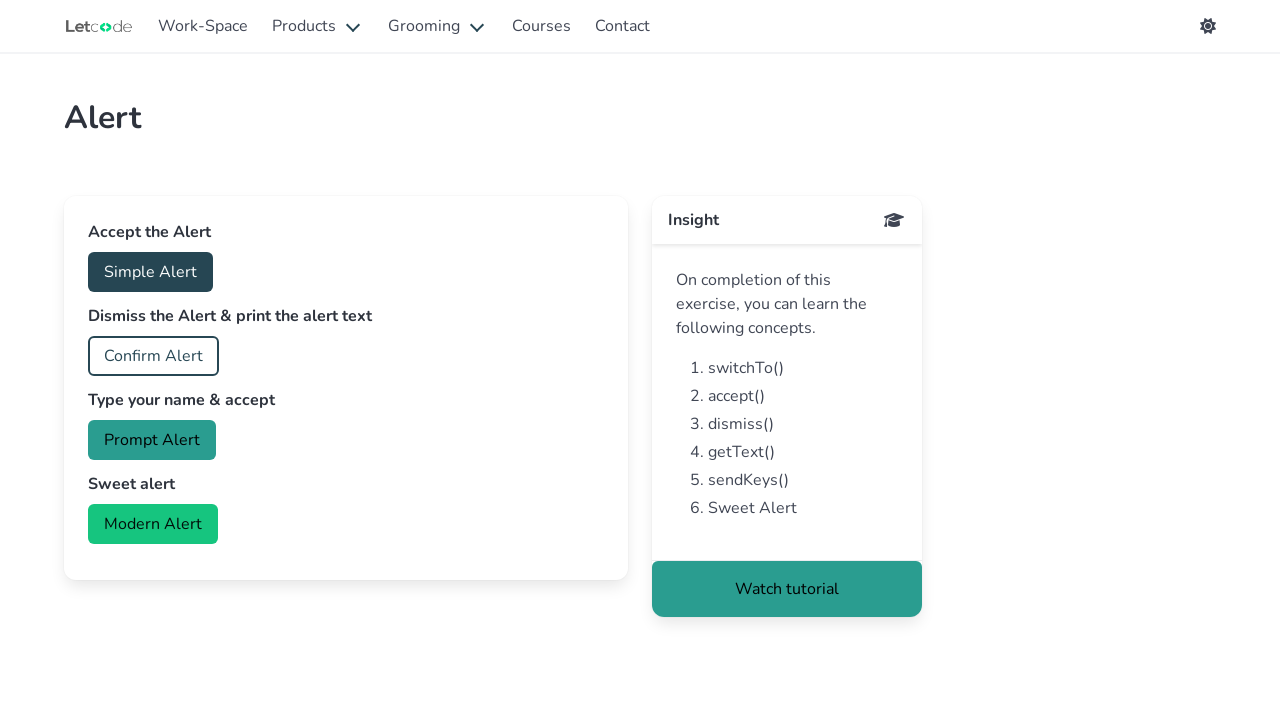

Waited 500ms for confirm dialog to be dismissed
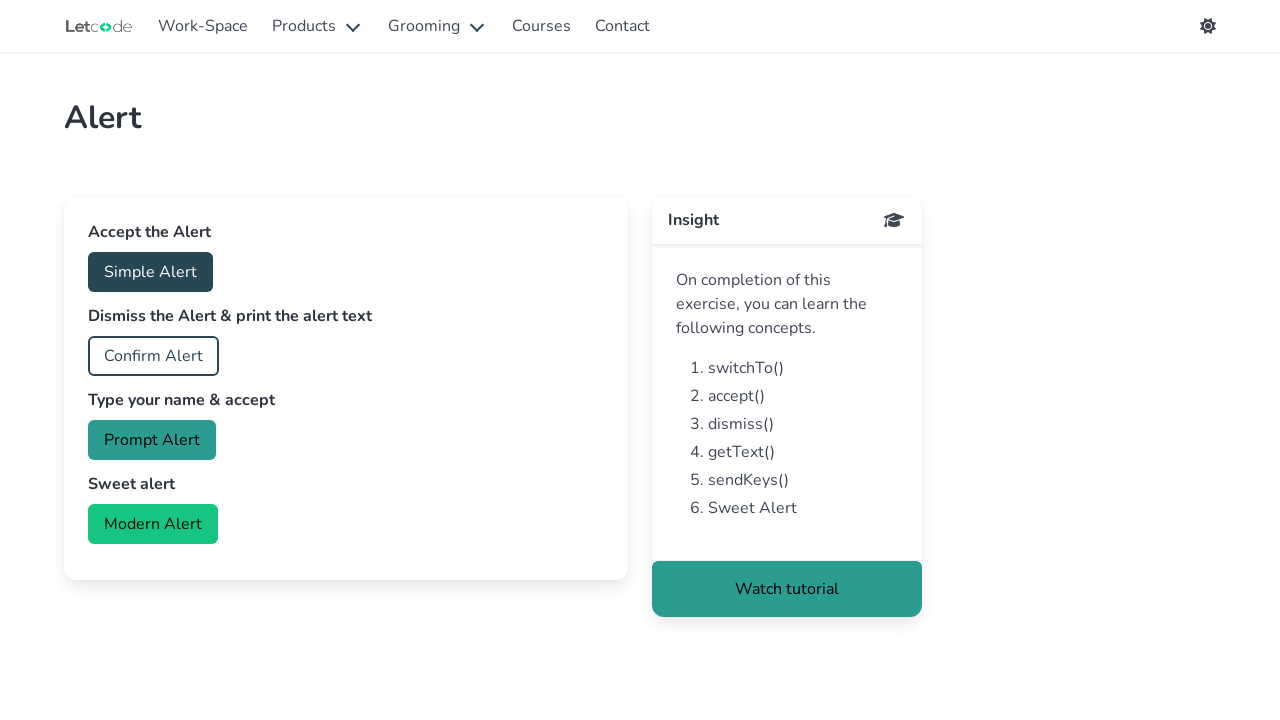

Clicked button to trigger prompt dialog at (152, 440) on #prompt
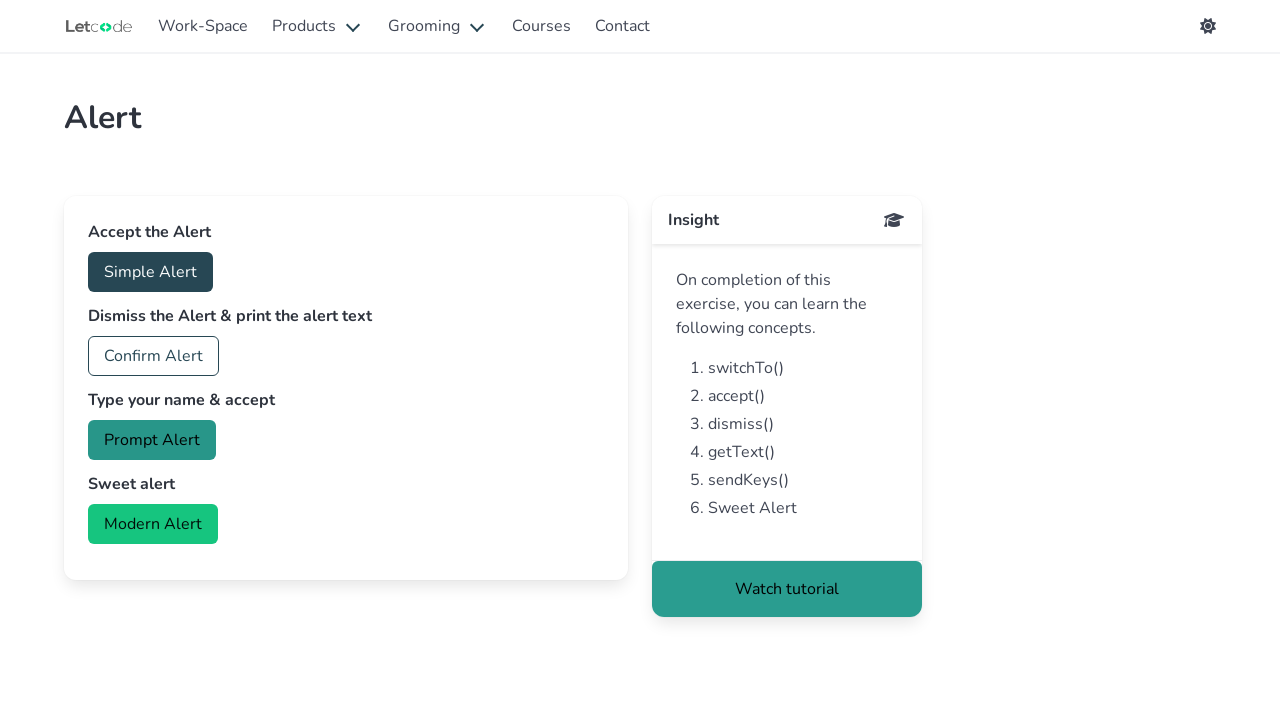

Set up dialog handler to accept prompt dialogs with text 'Hii'
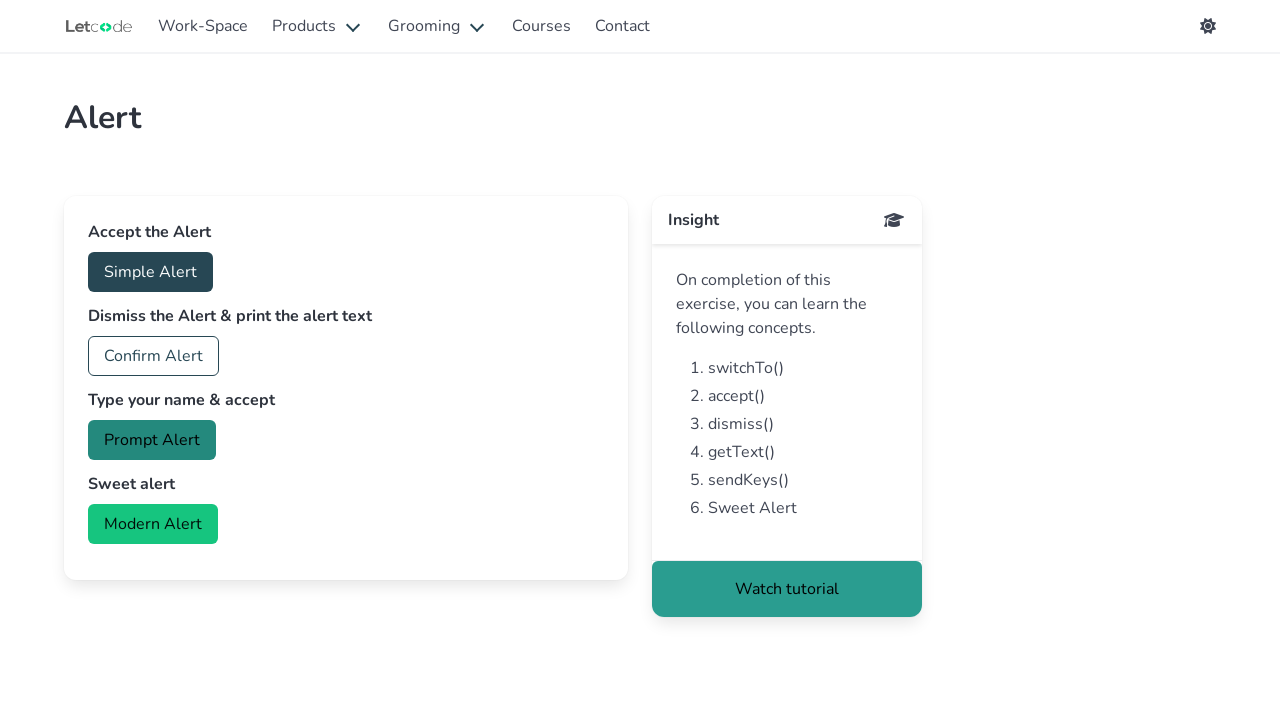

Waited 500ms for prompt dialog to be handled
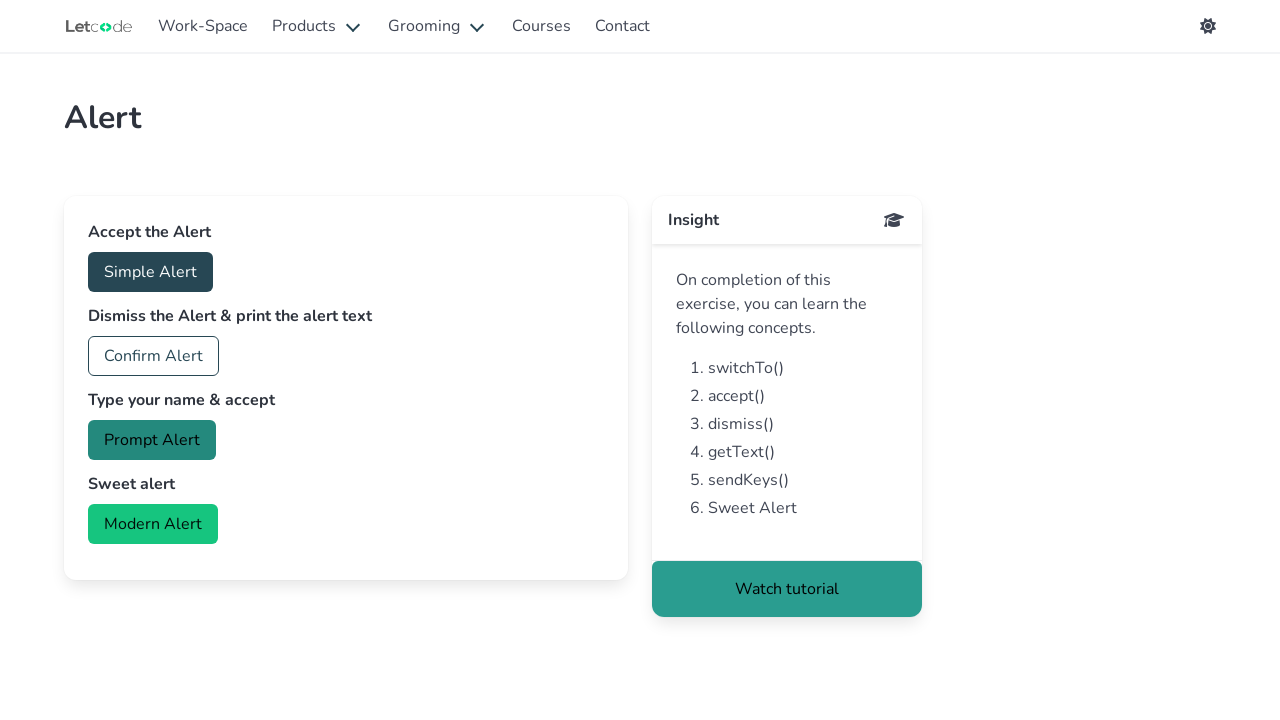

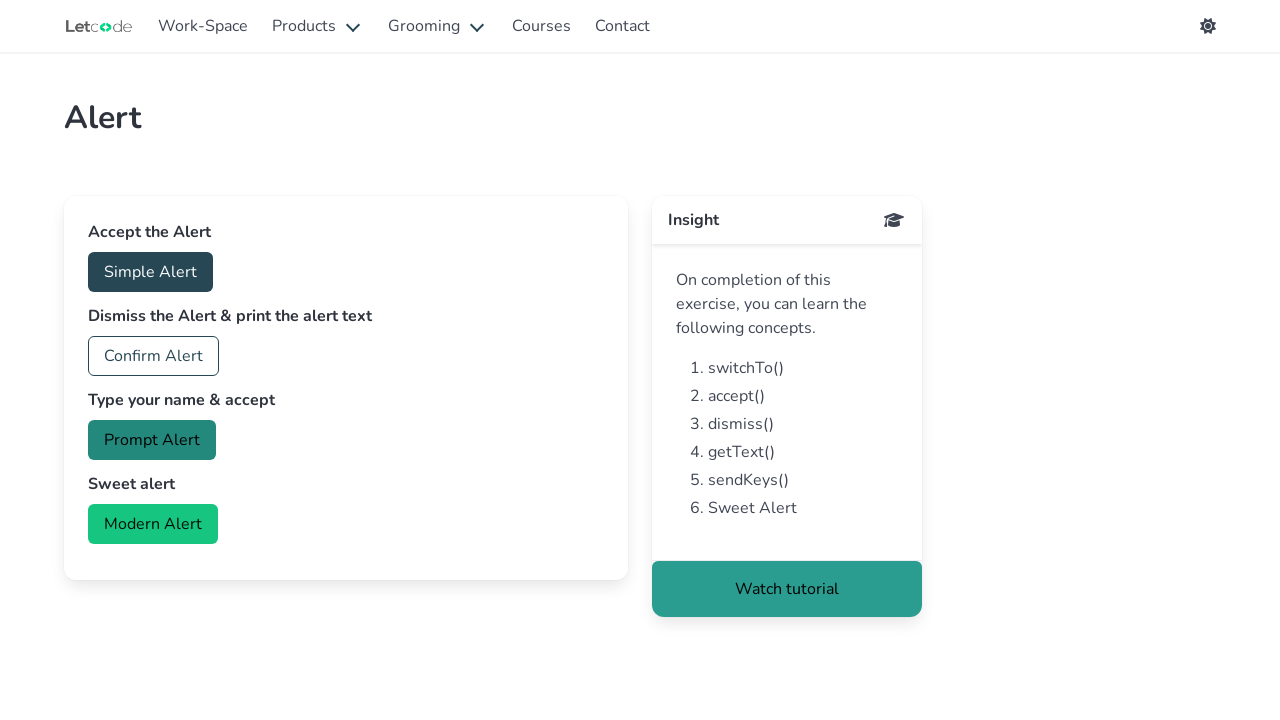